Tests product detail page by clicking on Samsung Galaxy S6 and verifying that the product name, price, and description are displayed correctly

Starting URL: https://www.demoblaze.com/

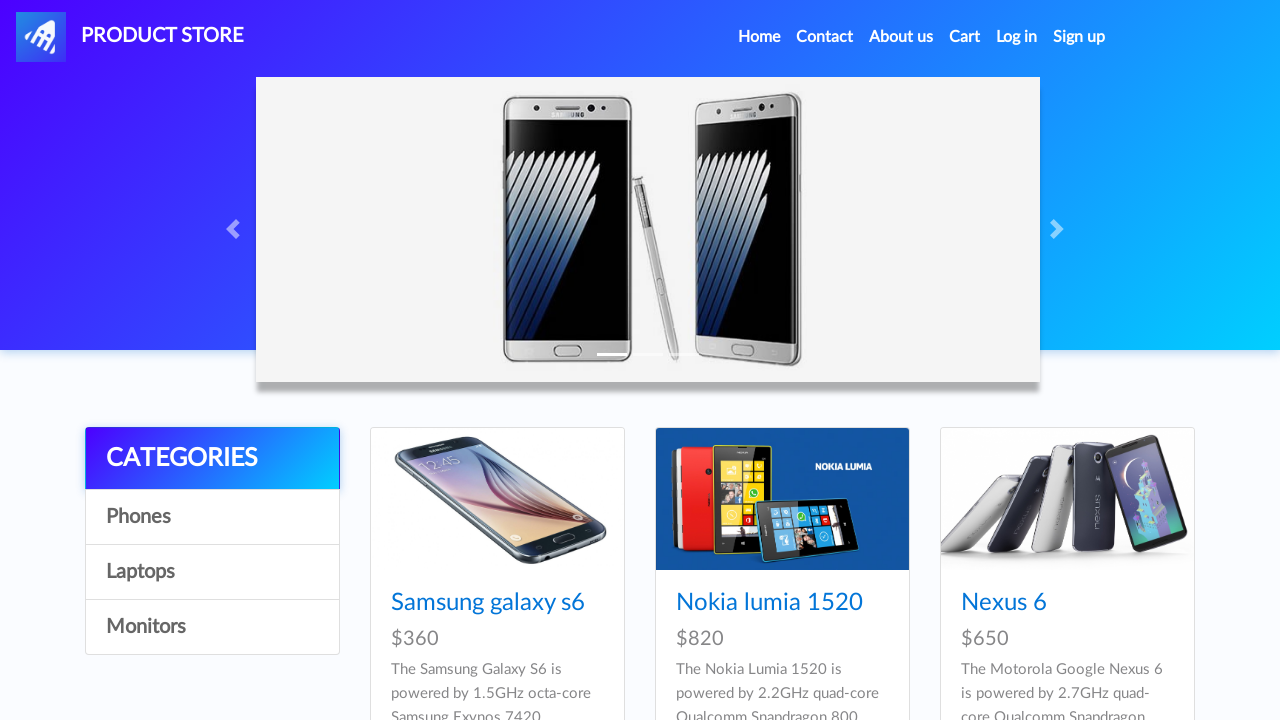

Clicked on Samsung Galaxy S6 product at (488, 603) on text=Samsung galaxy s6
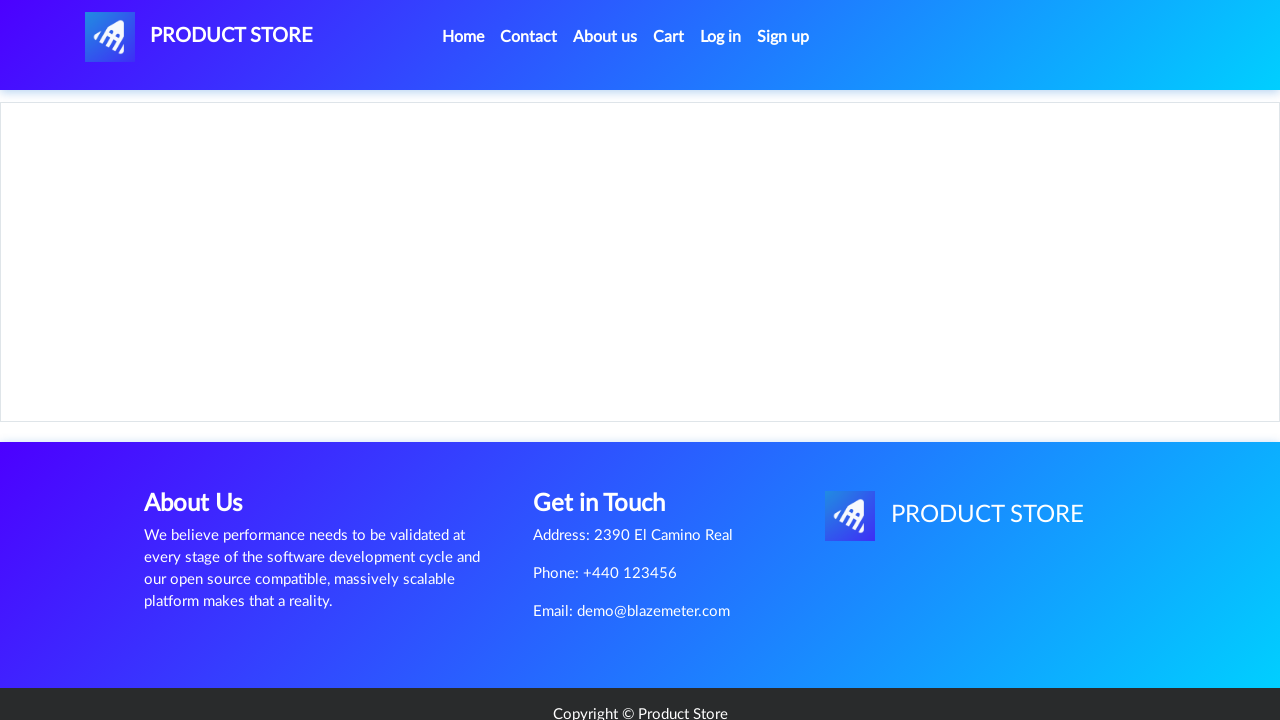

Product detail page loaded
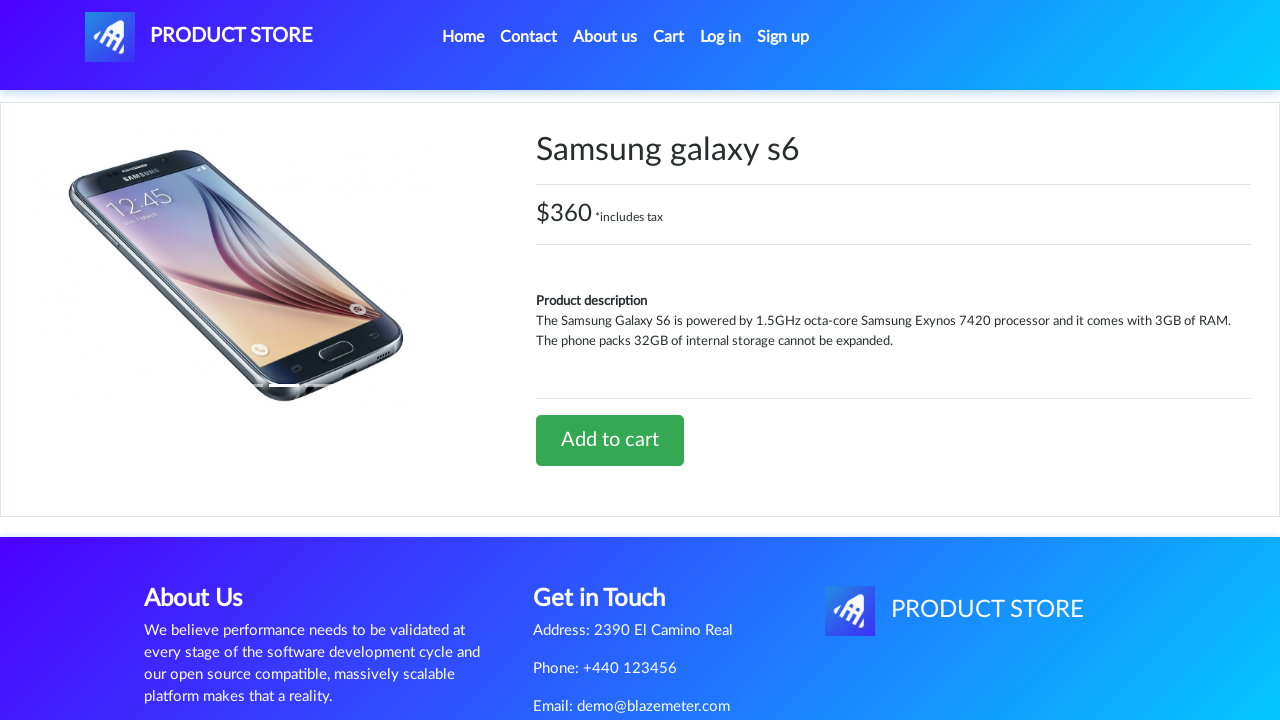

Product name 'Samsung galaxy s6' is displayed
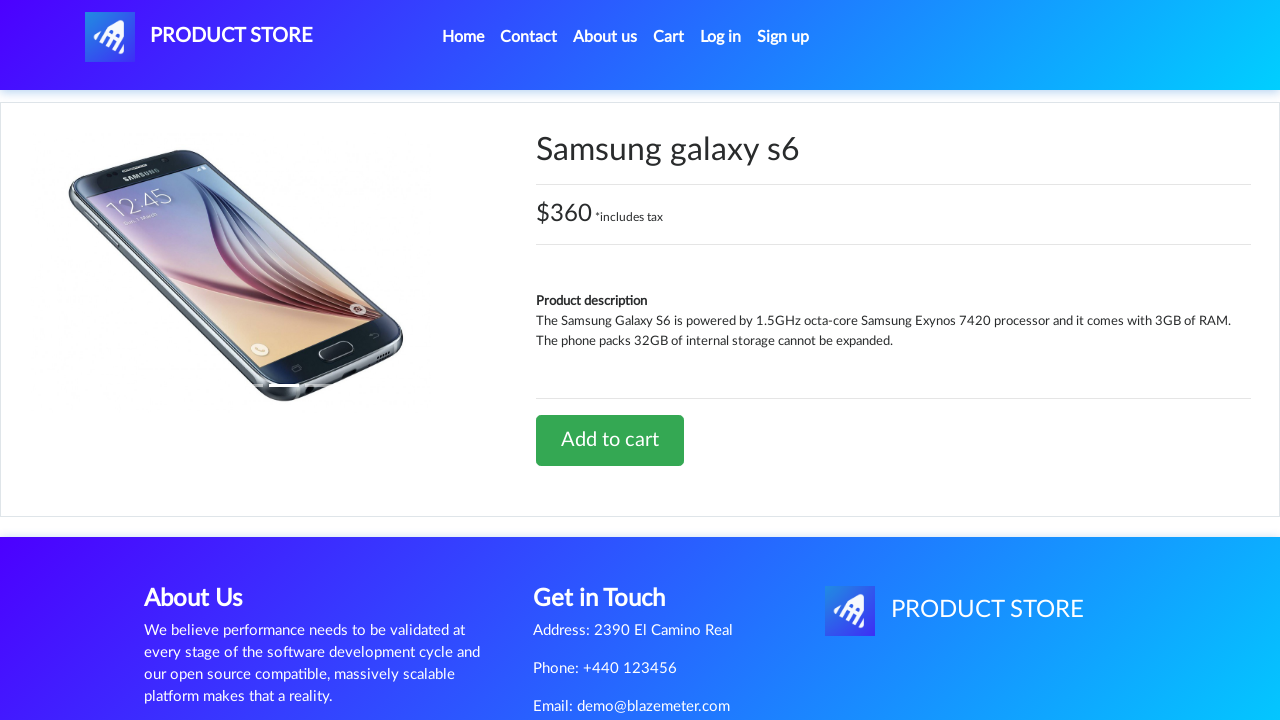

Product price '$360' is displayed
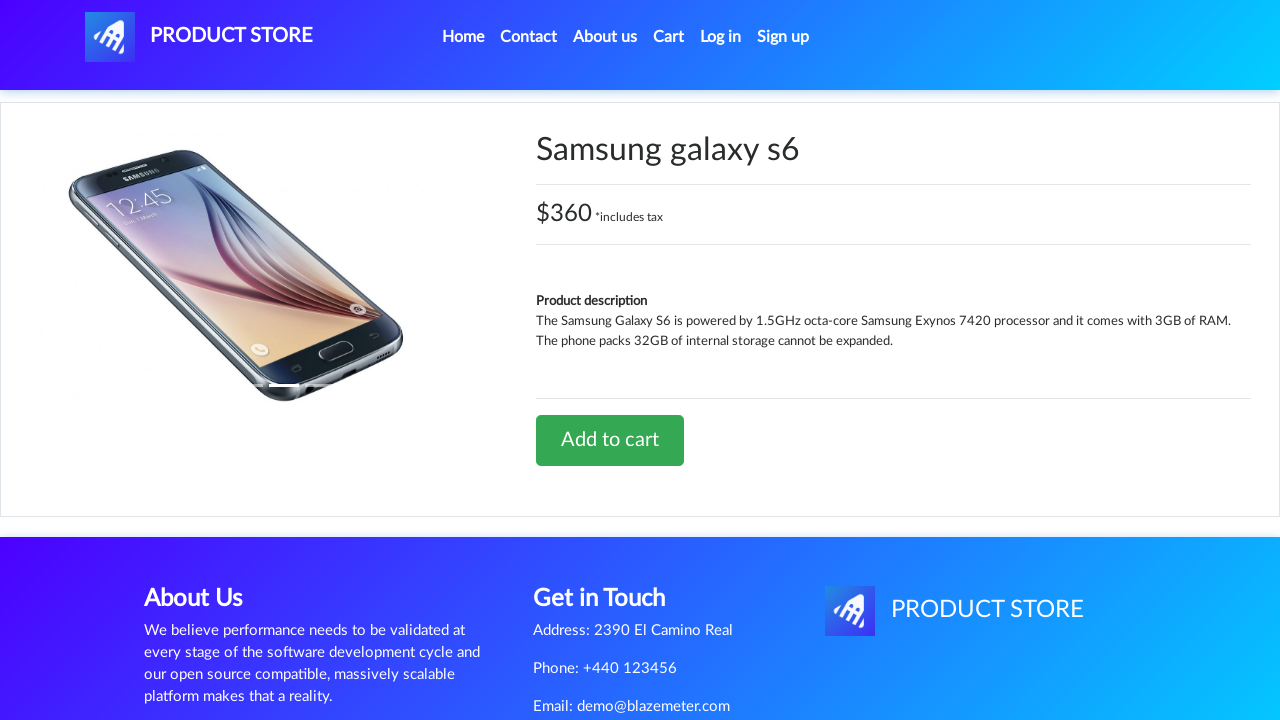

Product description is visible
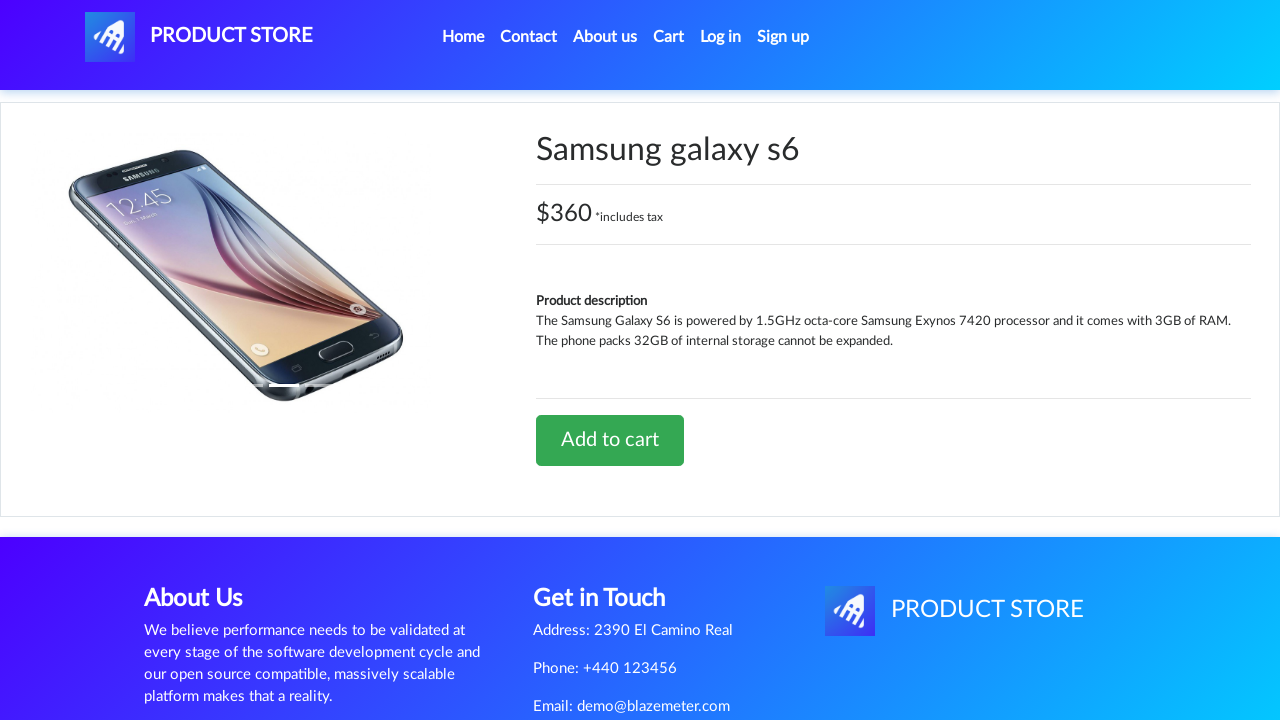

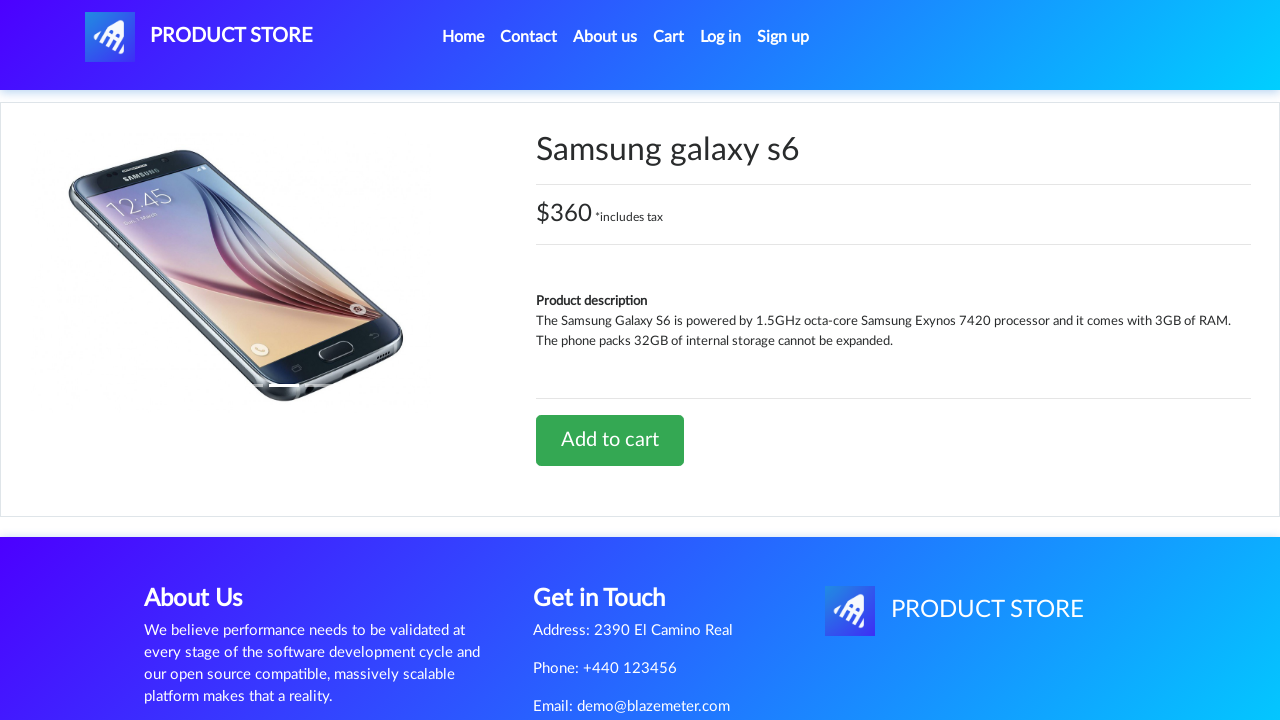